Tests JavaScript prompt by clicking the third button, entering text in the prompt, accepting it, and verifying the text appears in the result

Starting URL: https://the-internet.herokuapp.com/javascript_alerts

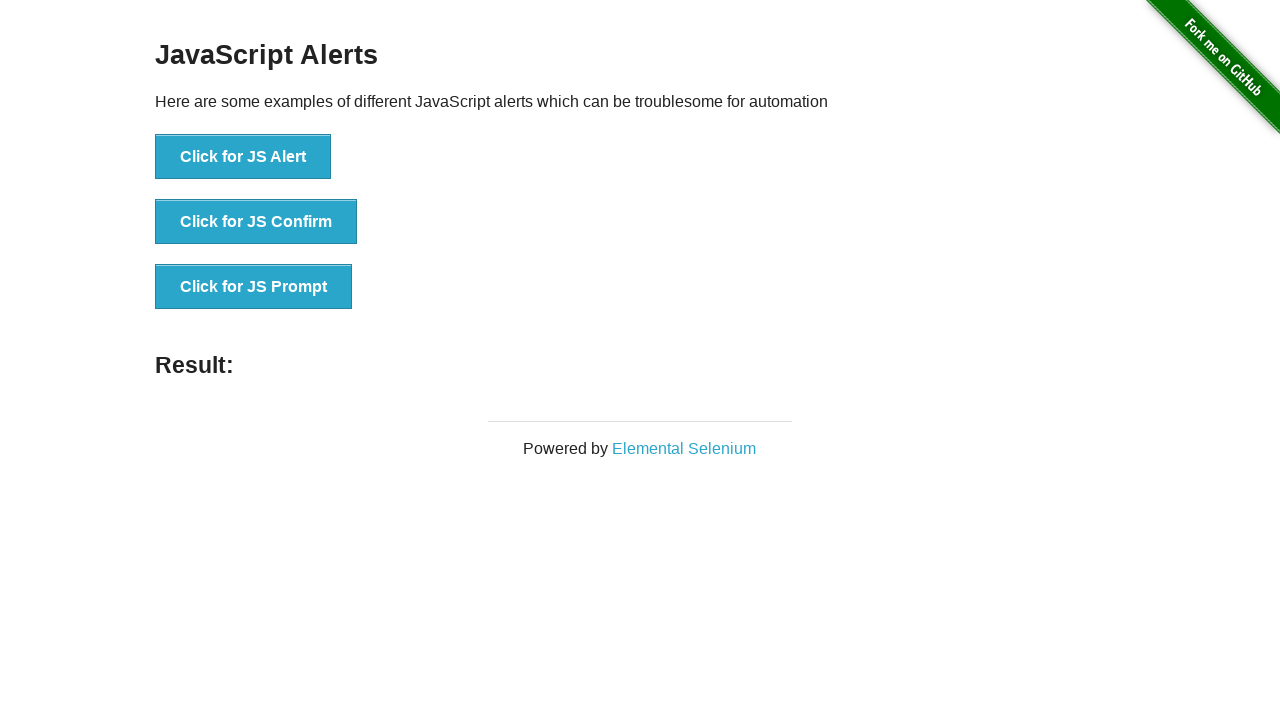

Set up dialog handler to accept prompt with text 'QA'
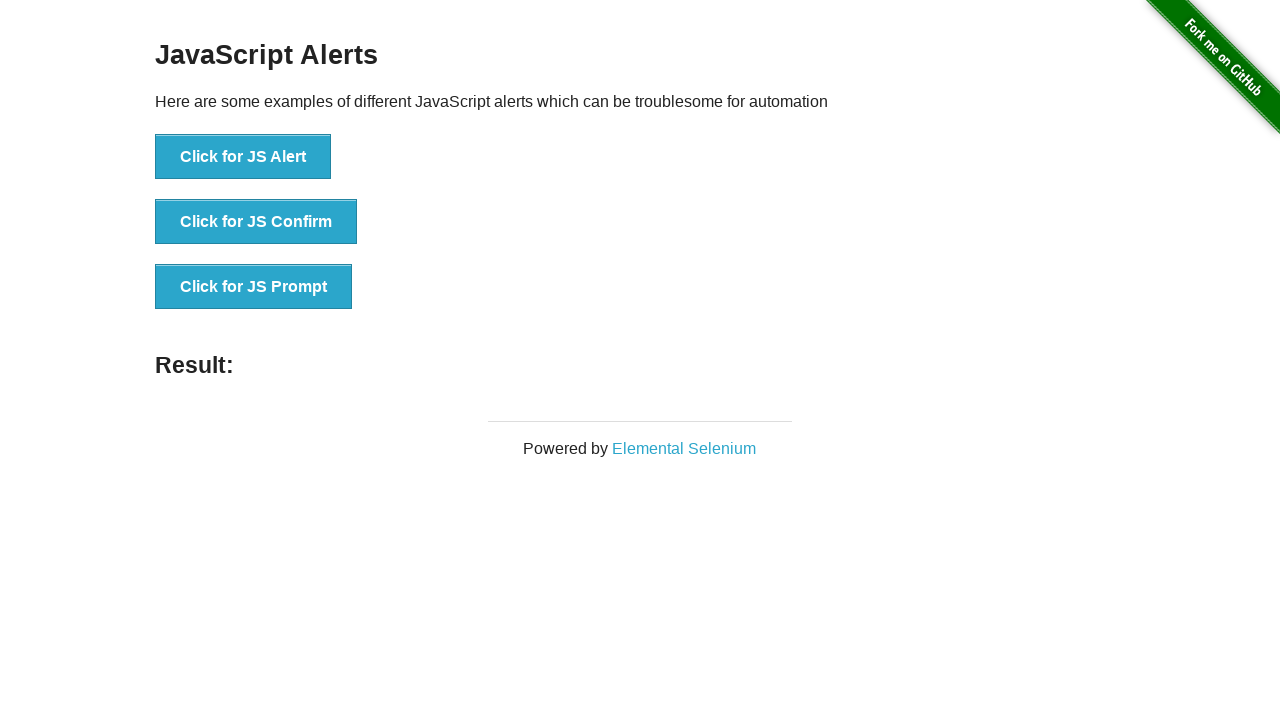

Clicked the third button to trigger JavaScript prompt at (254, 287) on text='Click for JS Prompt'
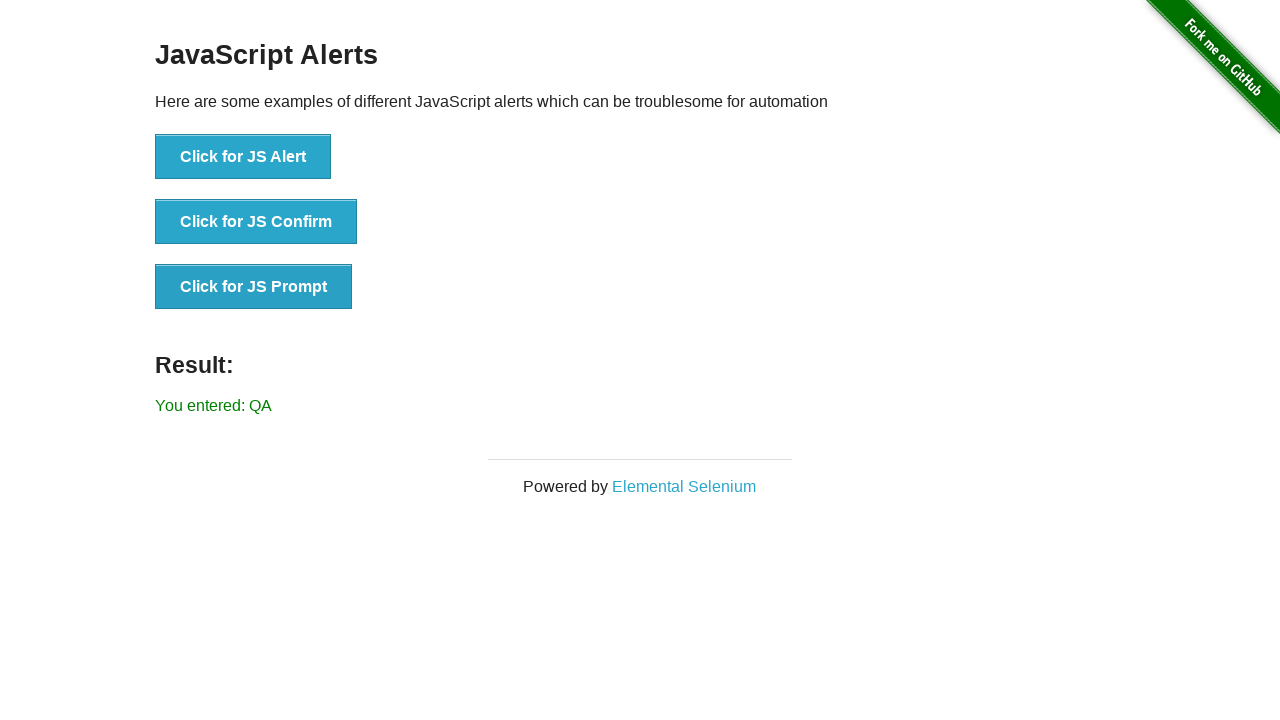

Located result element
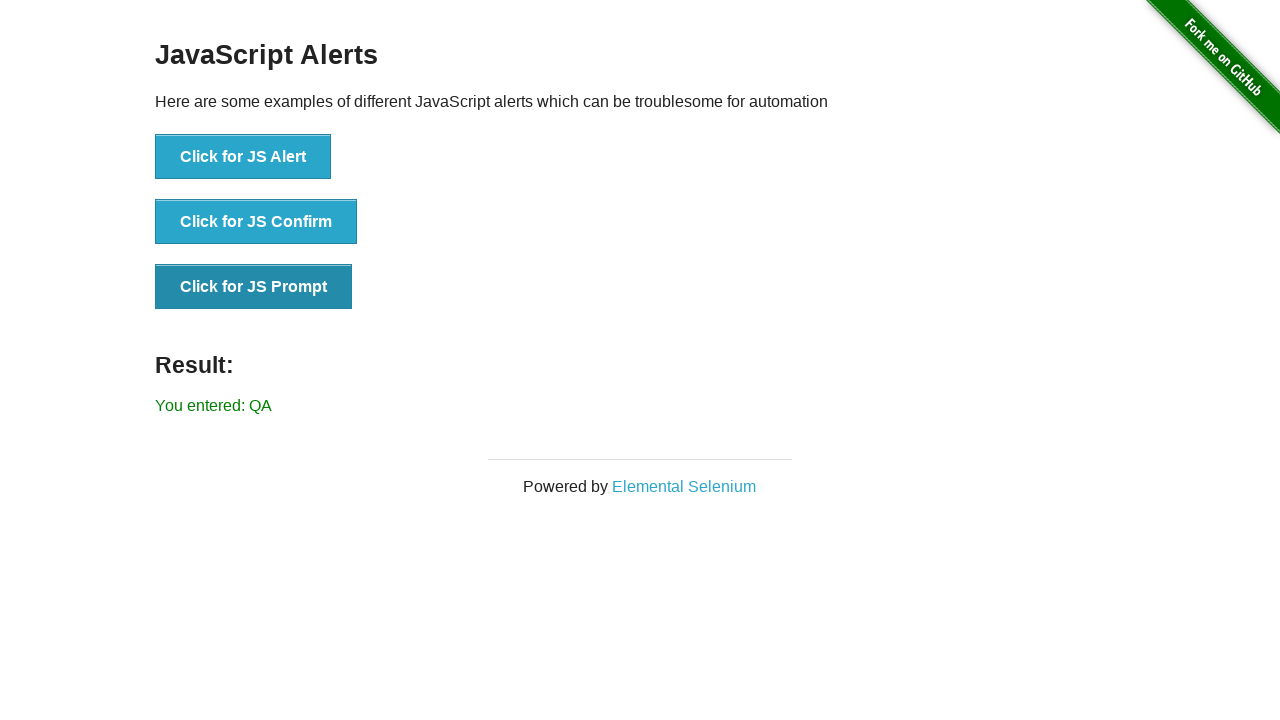

Retrieved result text content
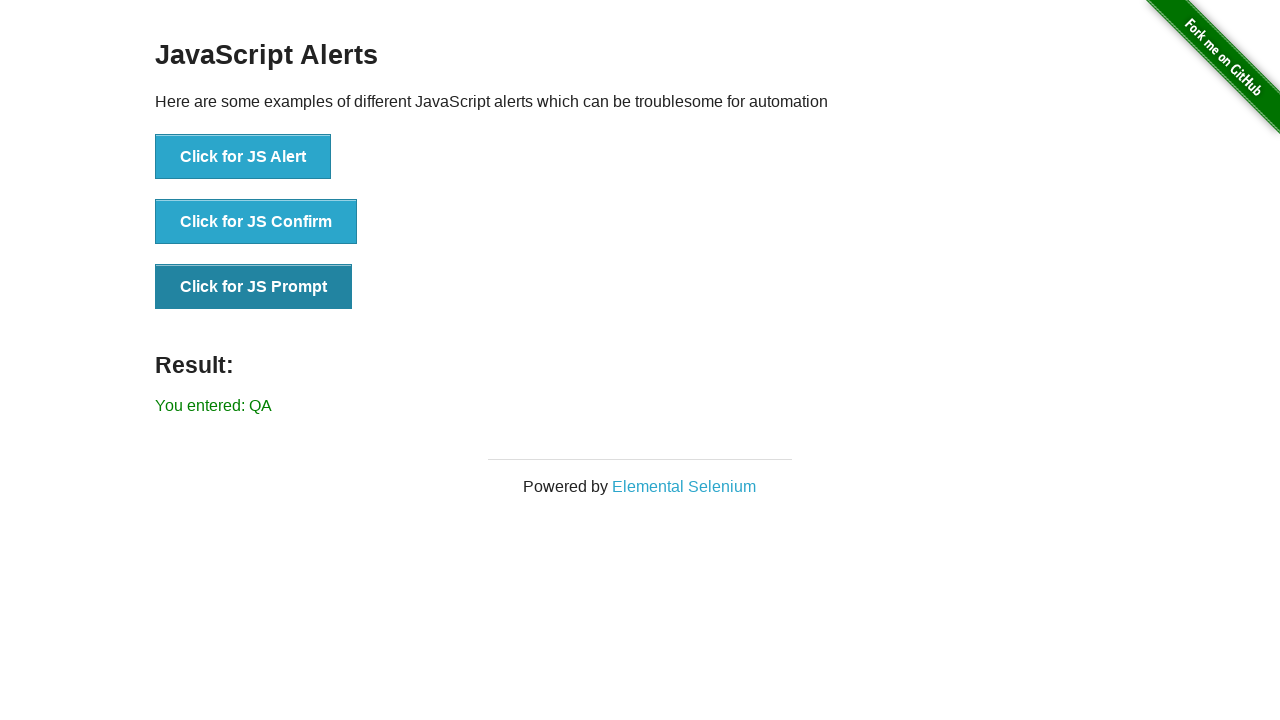

Verified that 'QA' text appears in the result
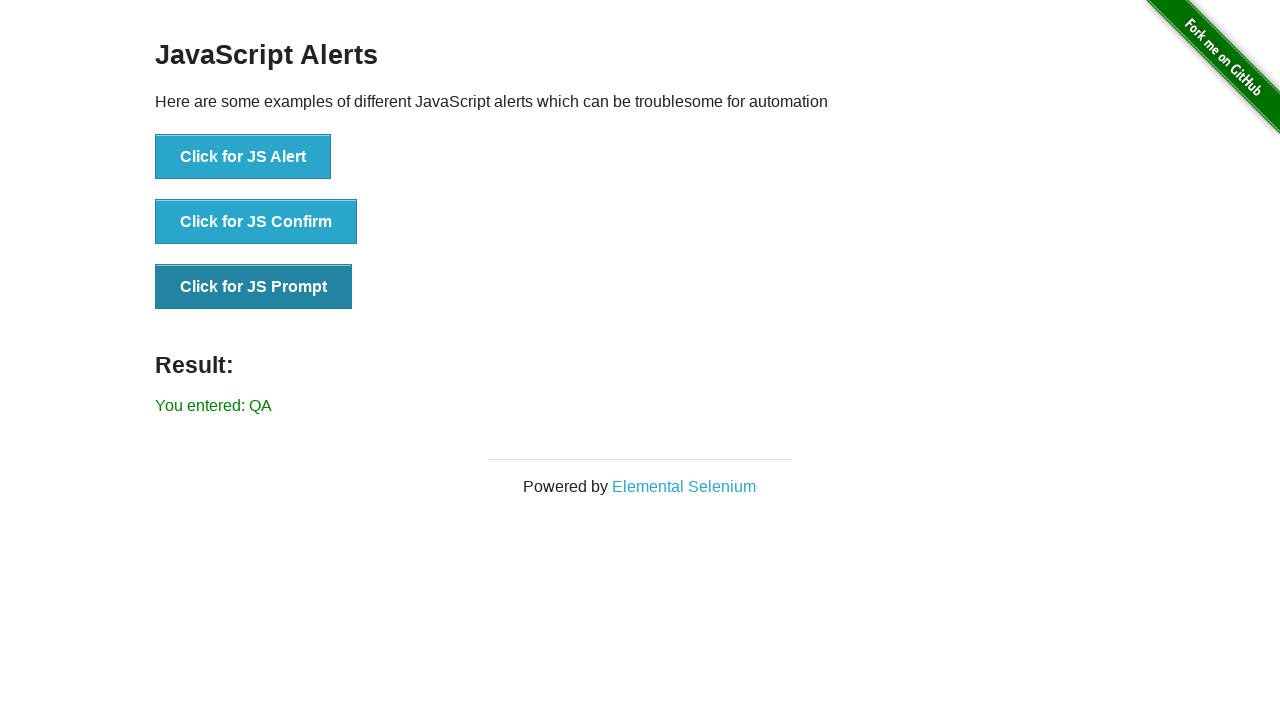

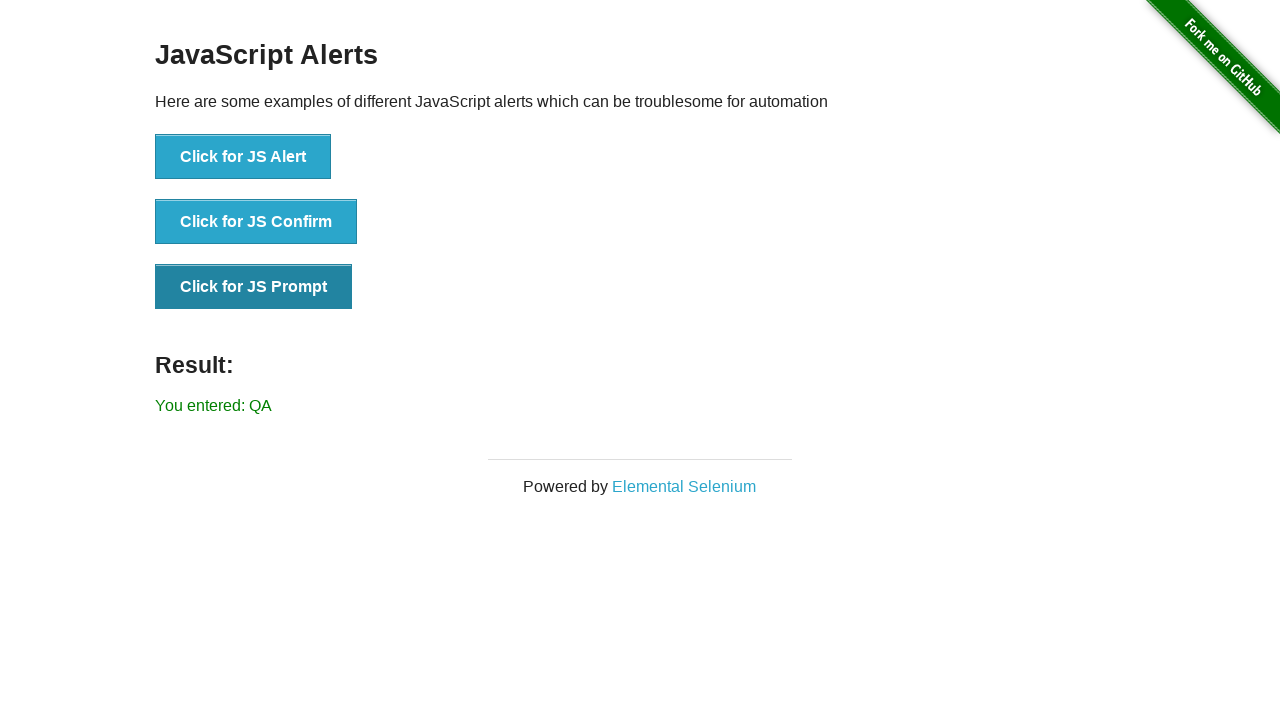